Tests navigation to the Text Box page under Elements section and verifies that all form fields (name, email, current address, permanent address) and submit button are enabled.

Starting URL: https://demoqa.com

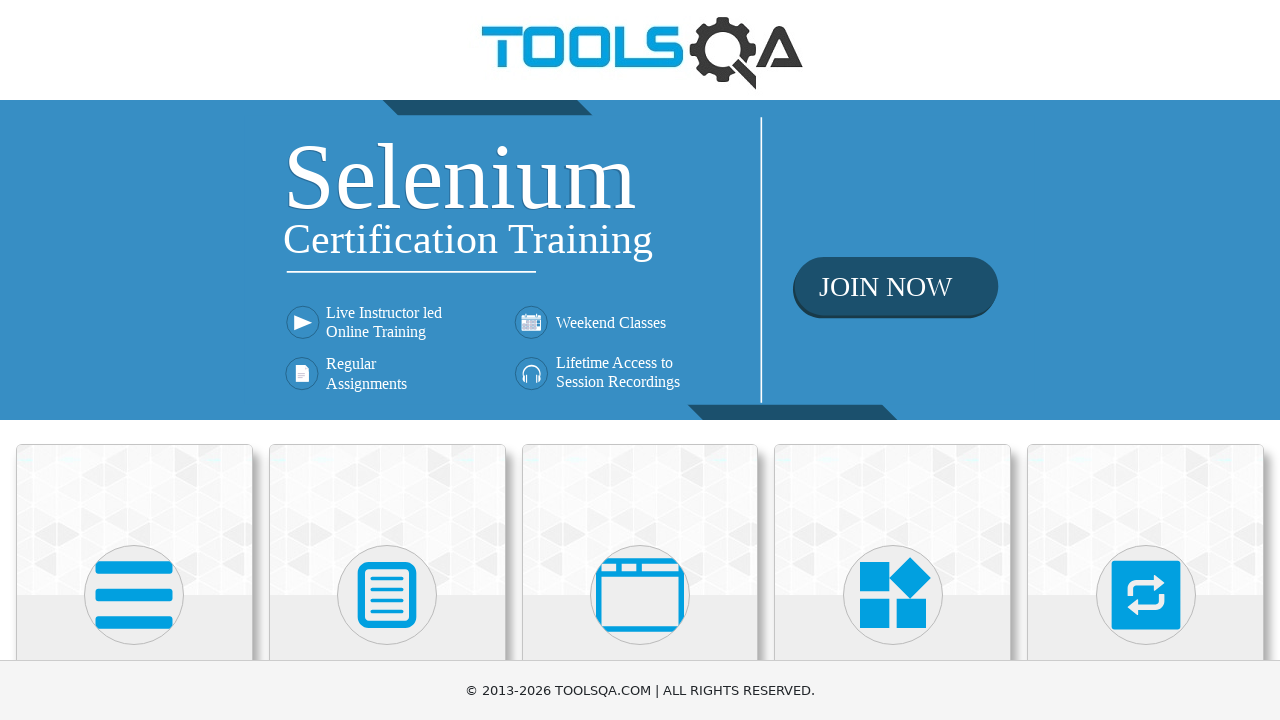

Clicked on Elements card at (134, 360) on xpath=//*[text()='Elements']
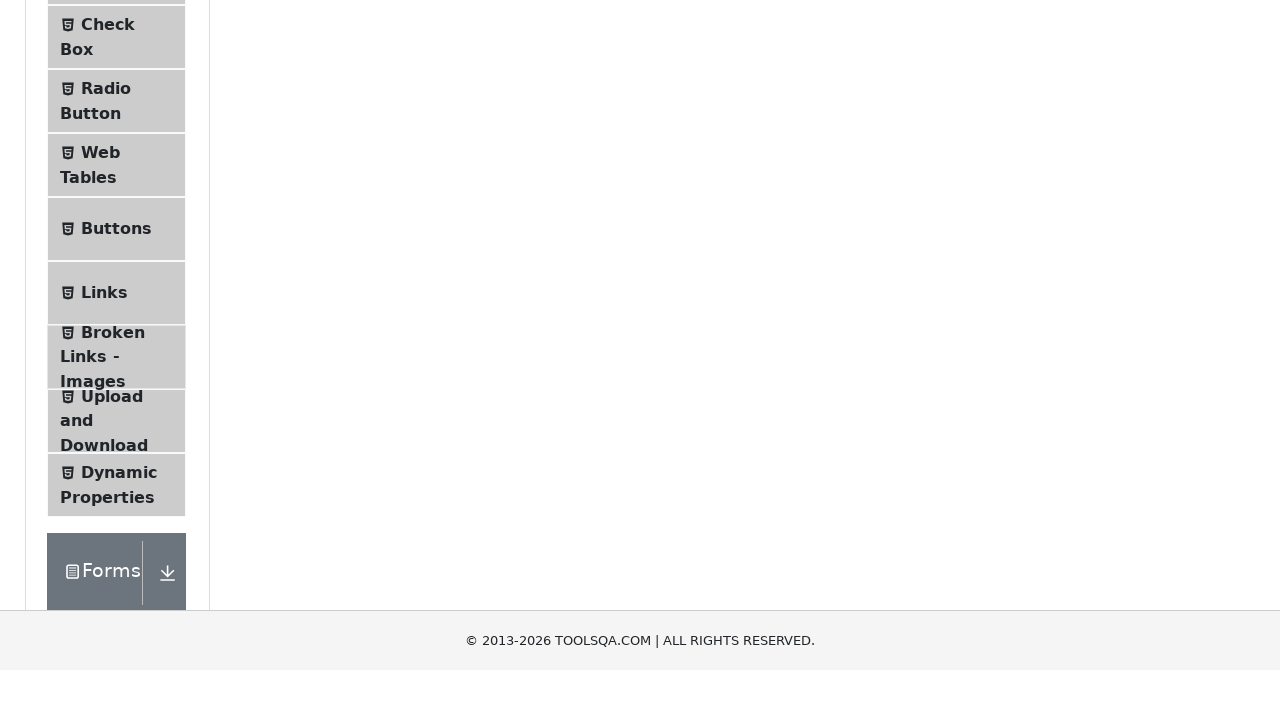

Navigated to Elements page
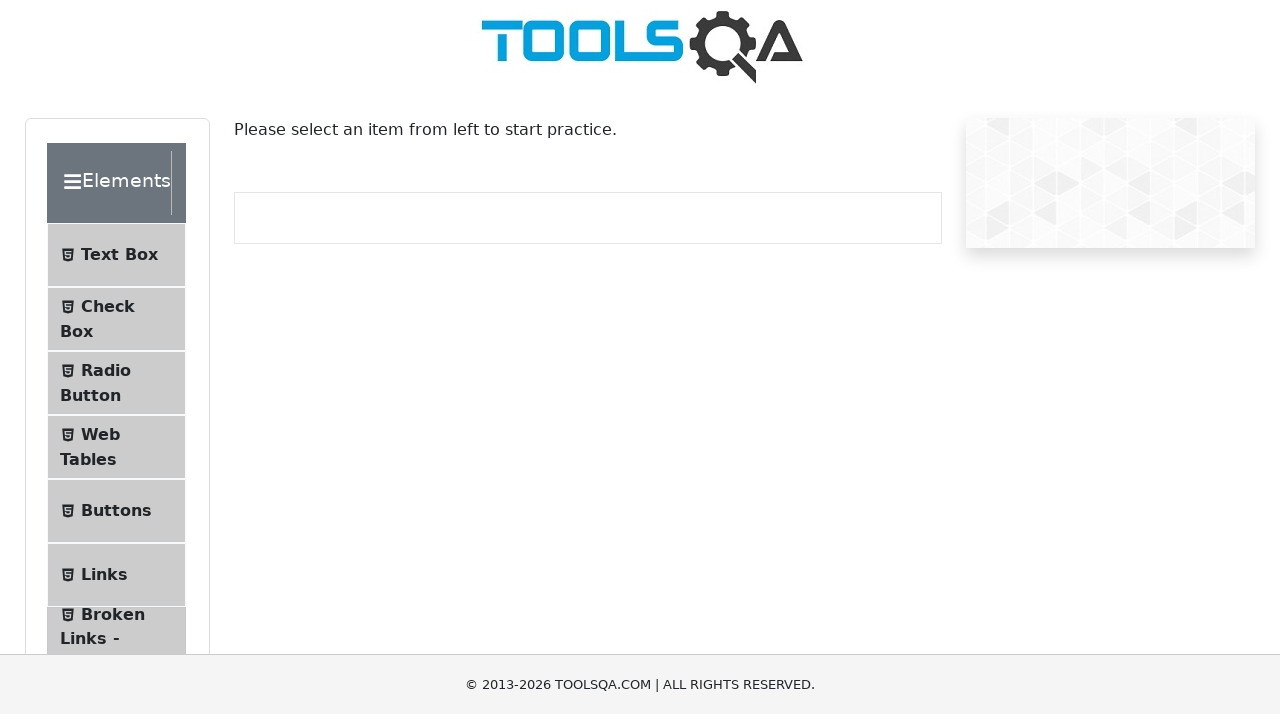

Clicked on Text Box menu item at (116, 261) on #item-0
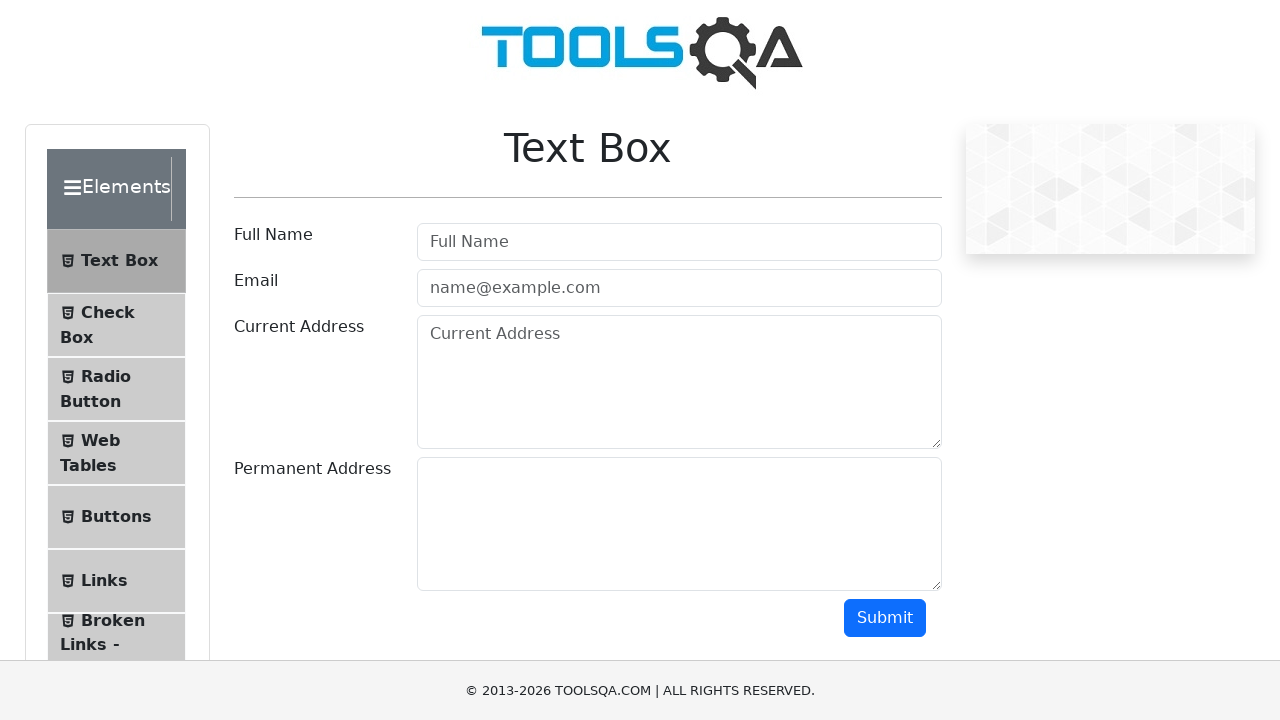

Navigated to Text Box page
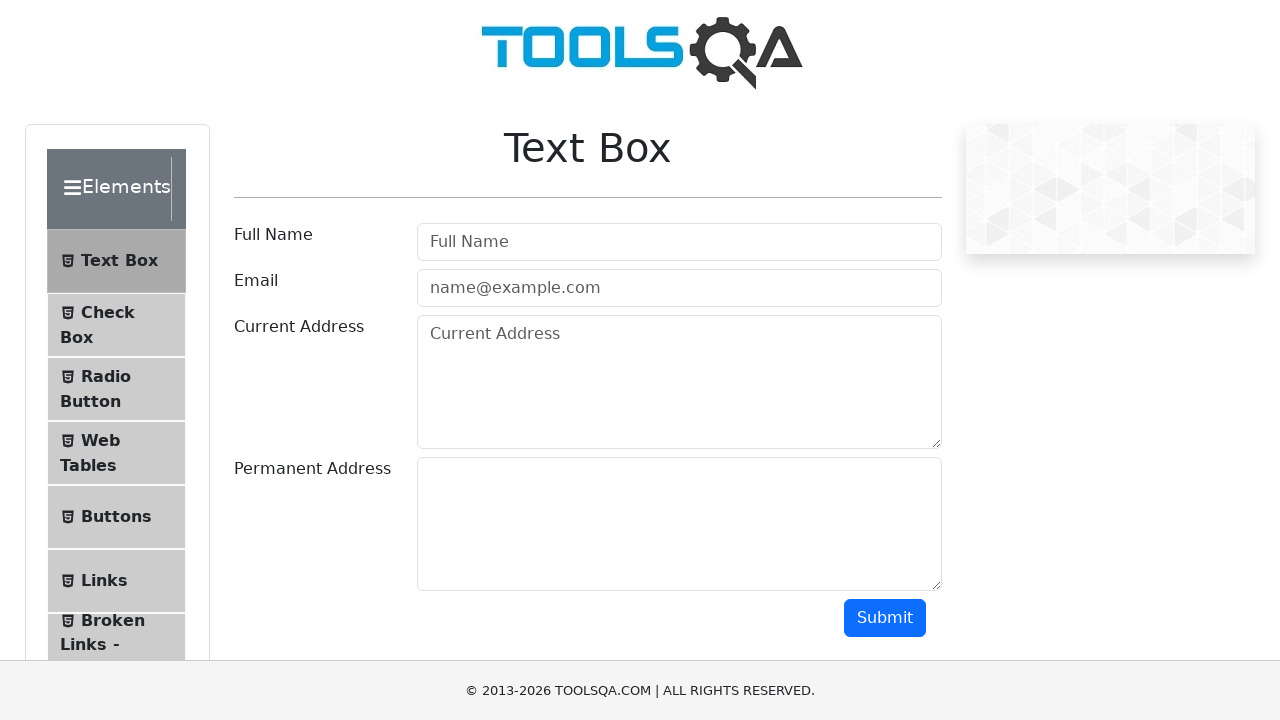

Name field is visible and enabled
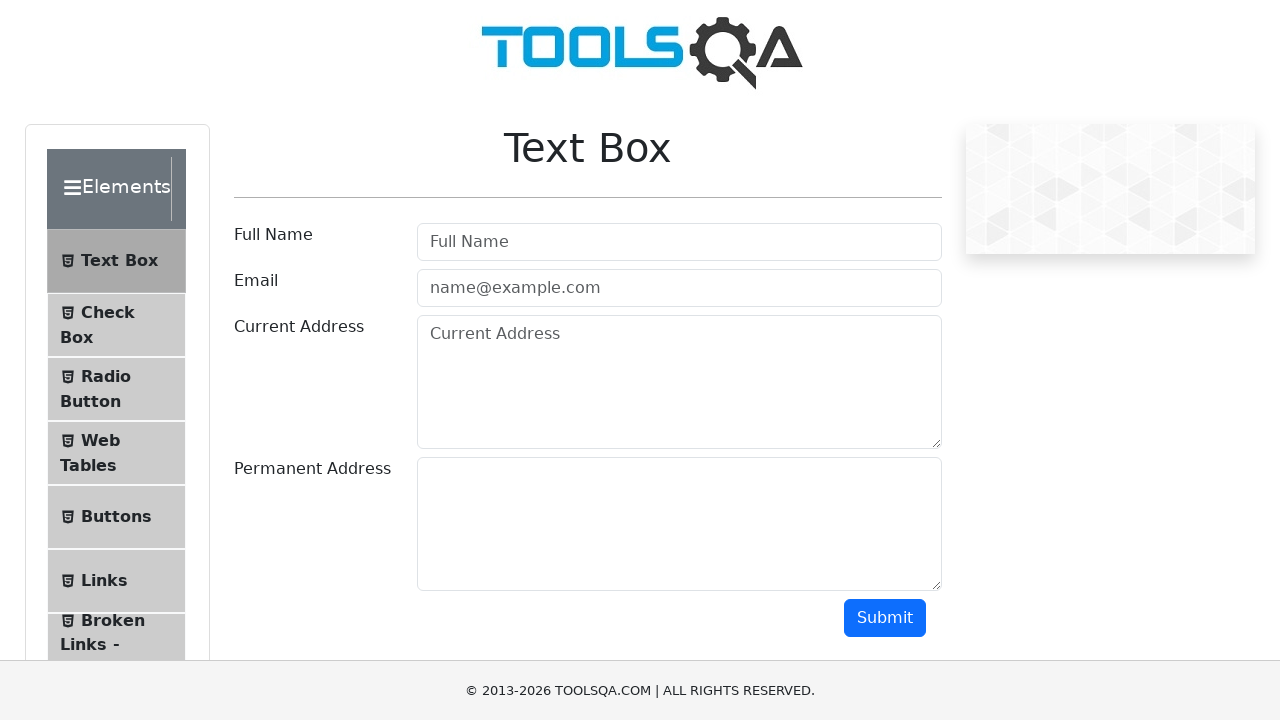

Email field is visible and enabled
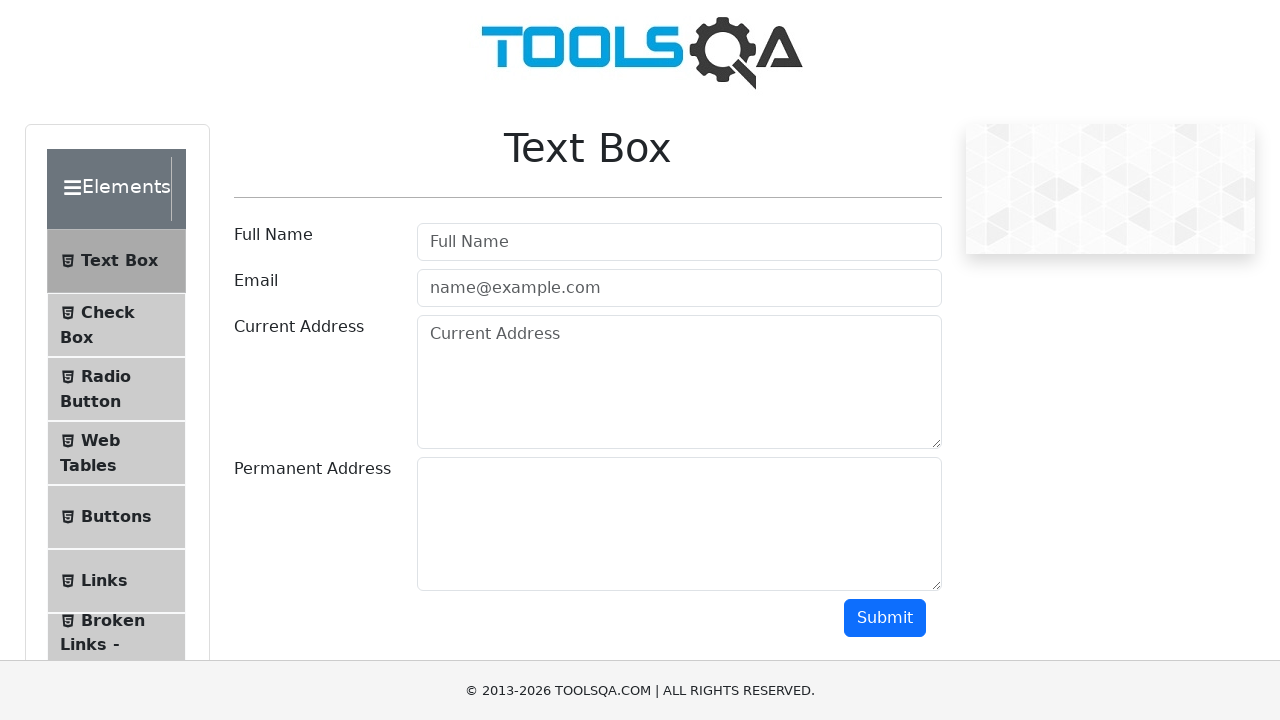

Current Address field is visible and enabled
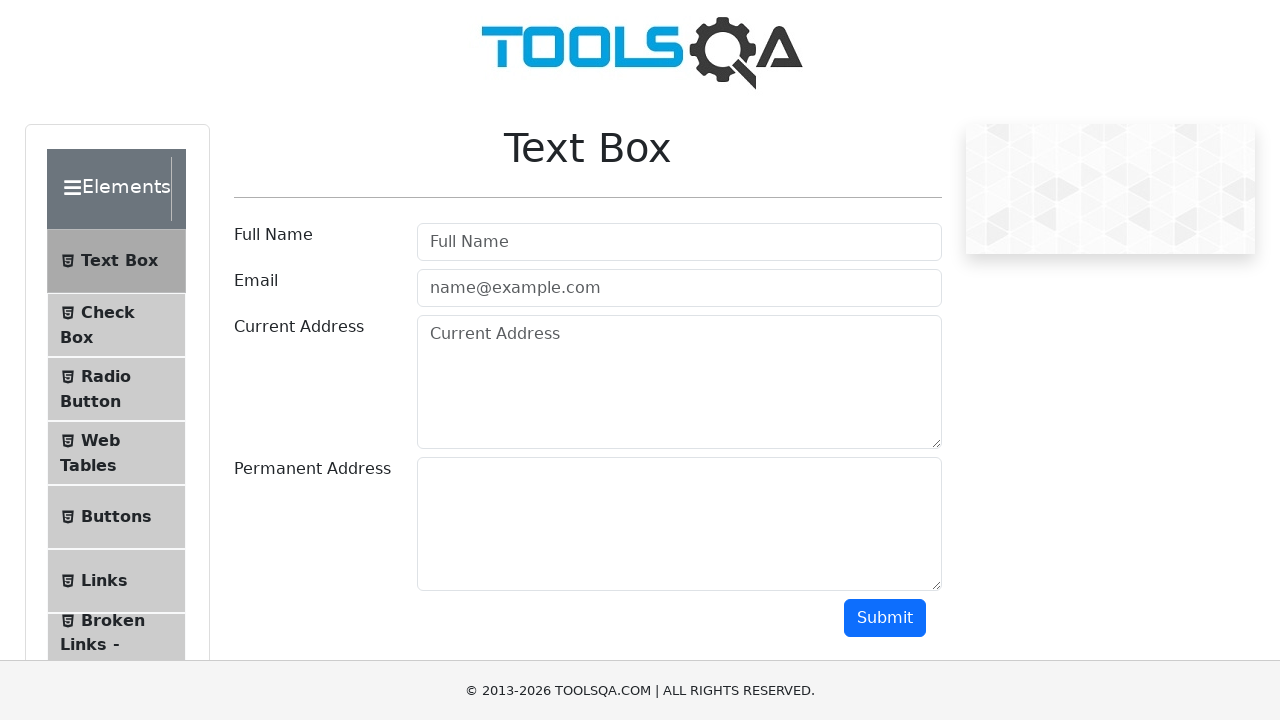

Permanent Address field is visible and enabled
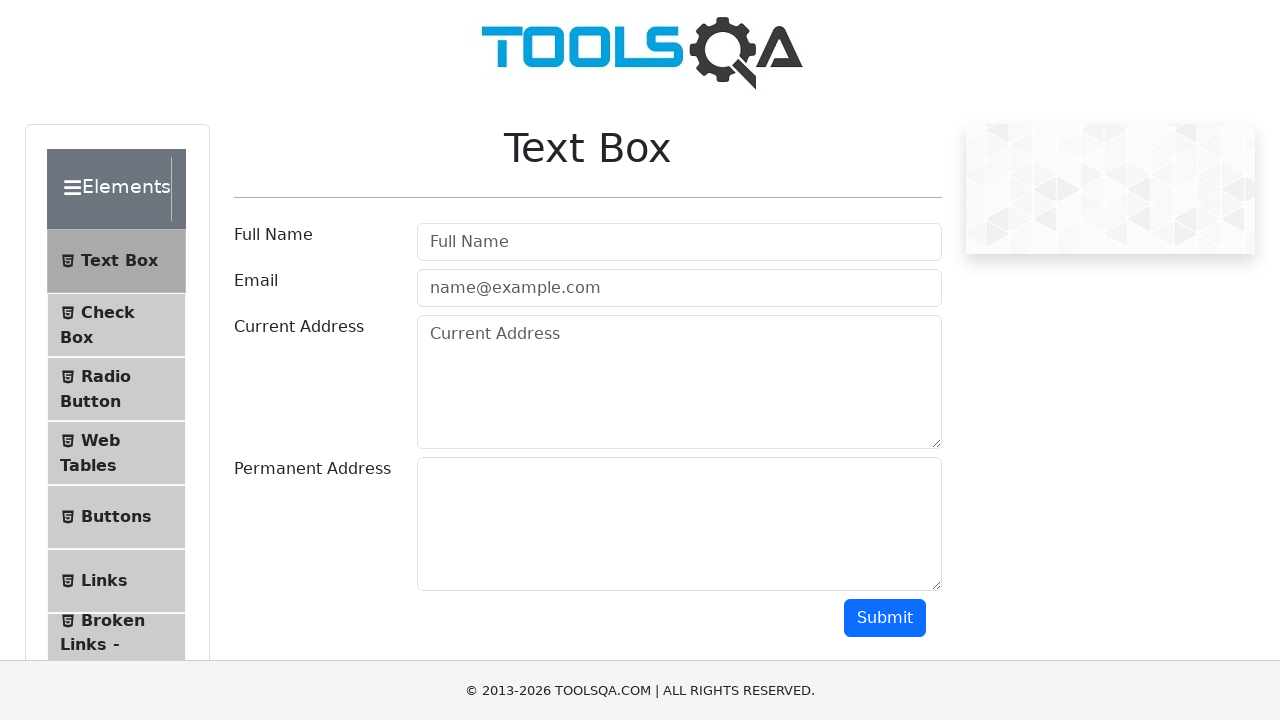

Submit button is visible and enabled
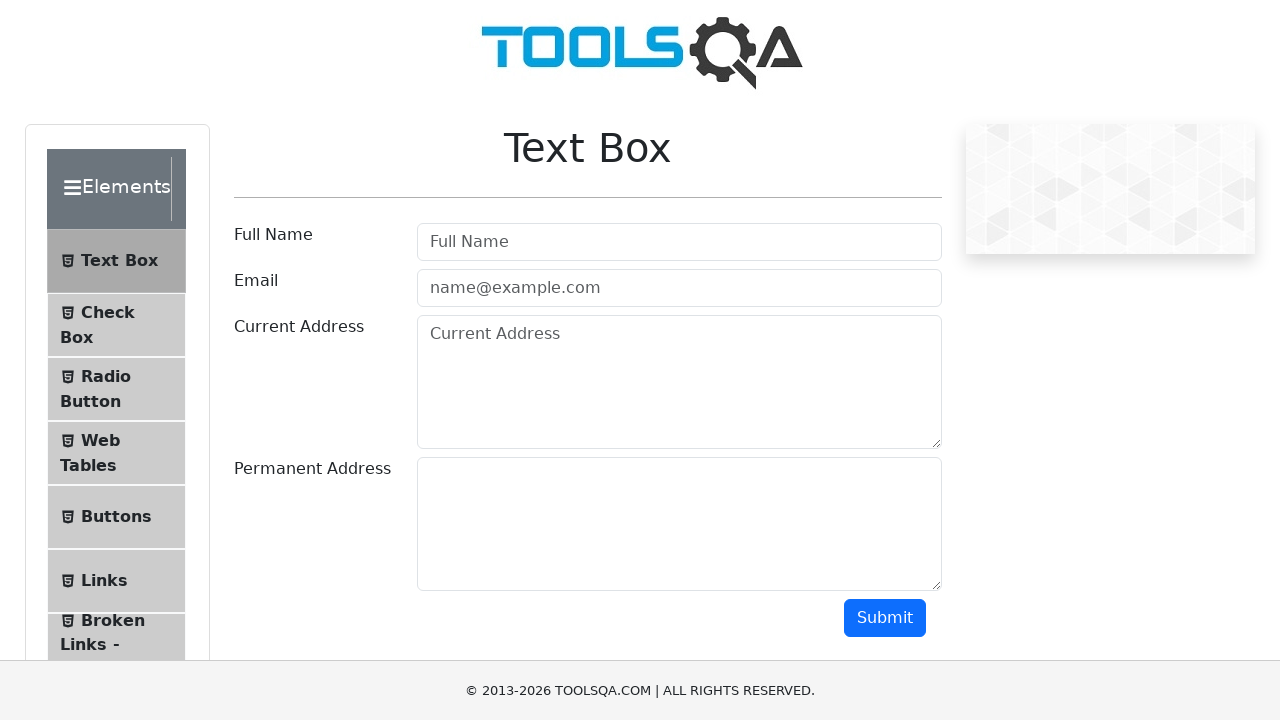

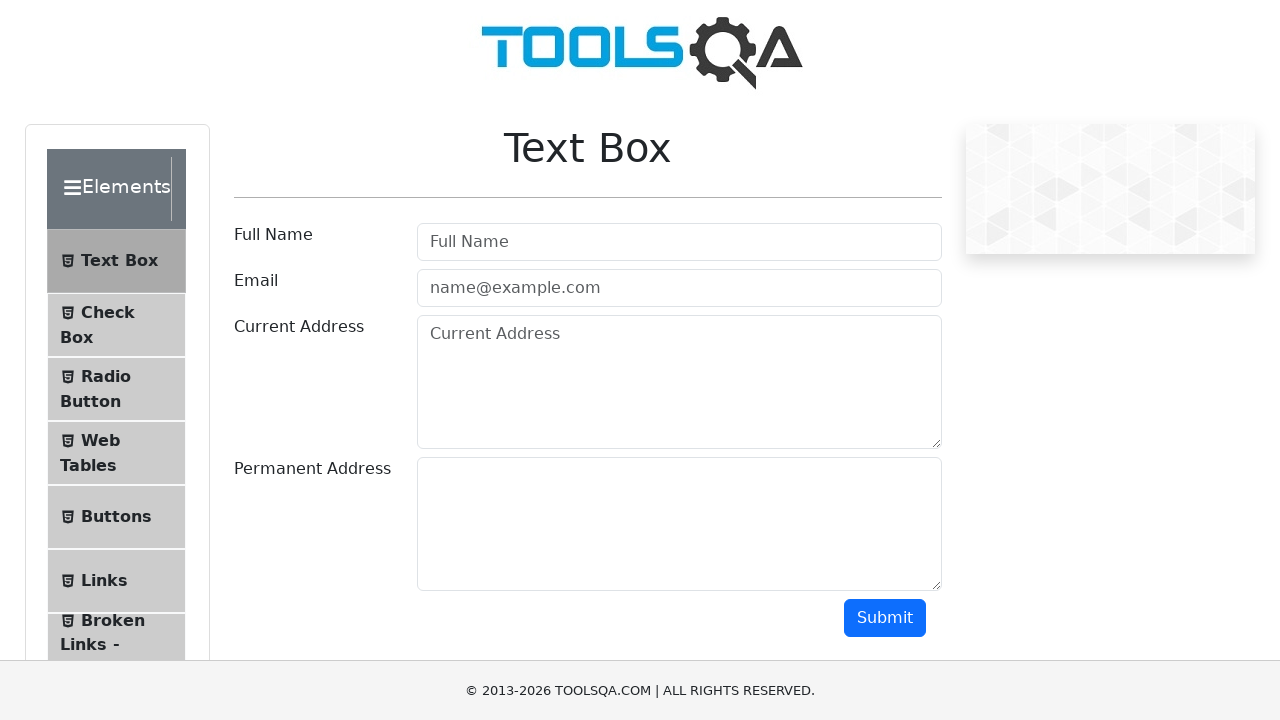